Tests interaction with dynamic controls by locating a checkbox, clicking the Remove button to remove it from the DOM, refreshing the page, and then re-locating the checkbox element to verify it's displayed again.

Starting URL: https://the-internet.herokuapp.com/dynamic_controls

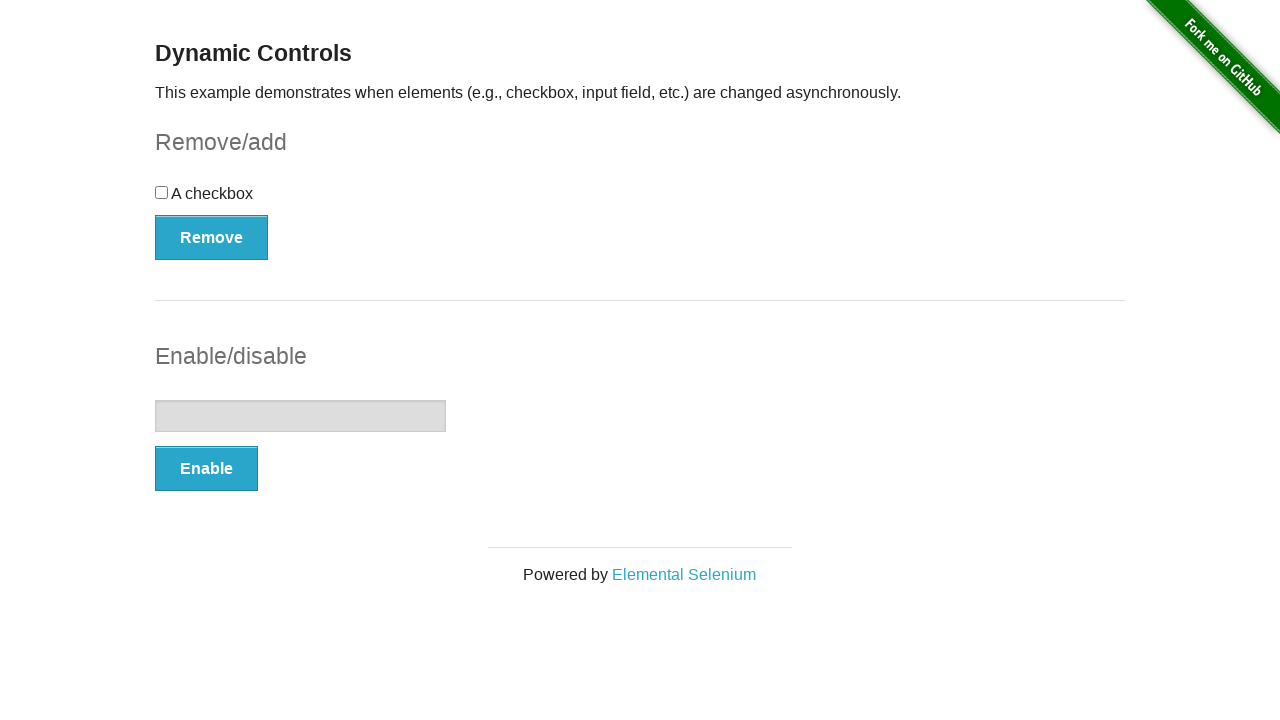

Located checkbox element on dynamic controls page
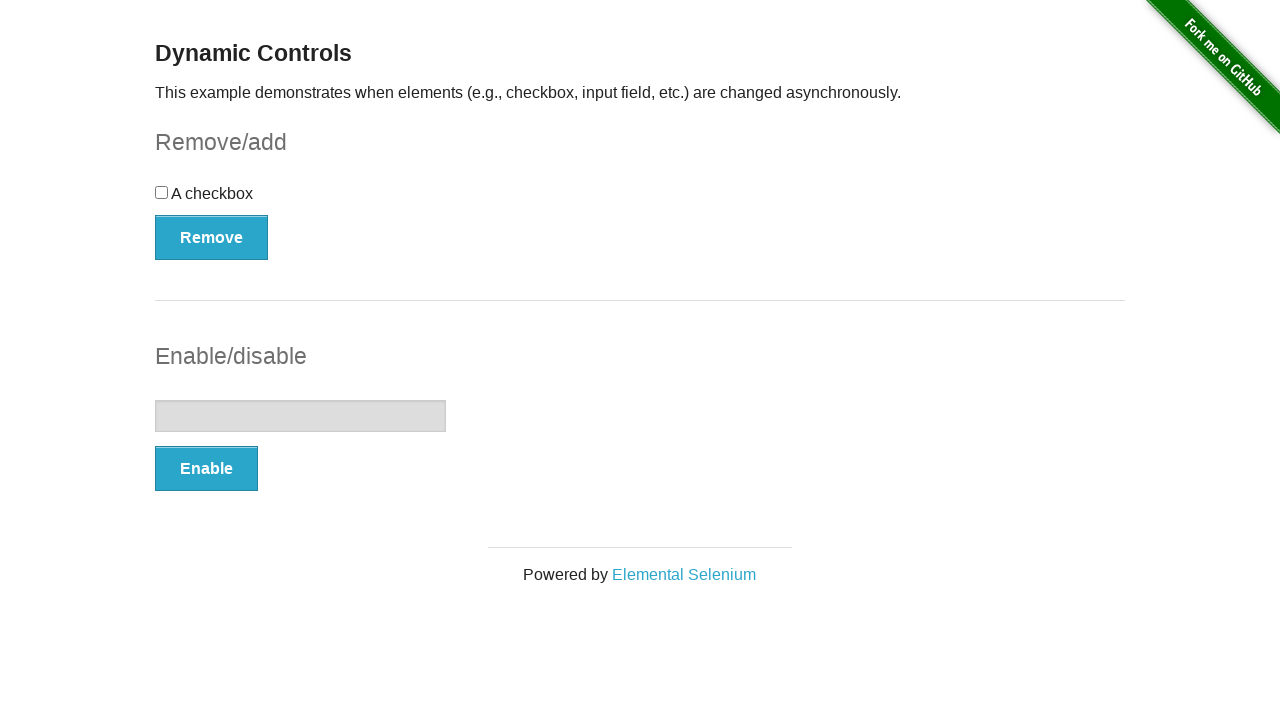

Checkbox element is visible
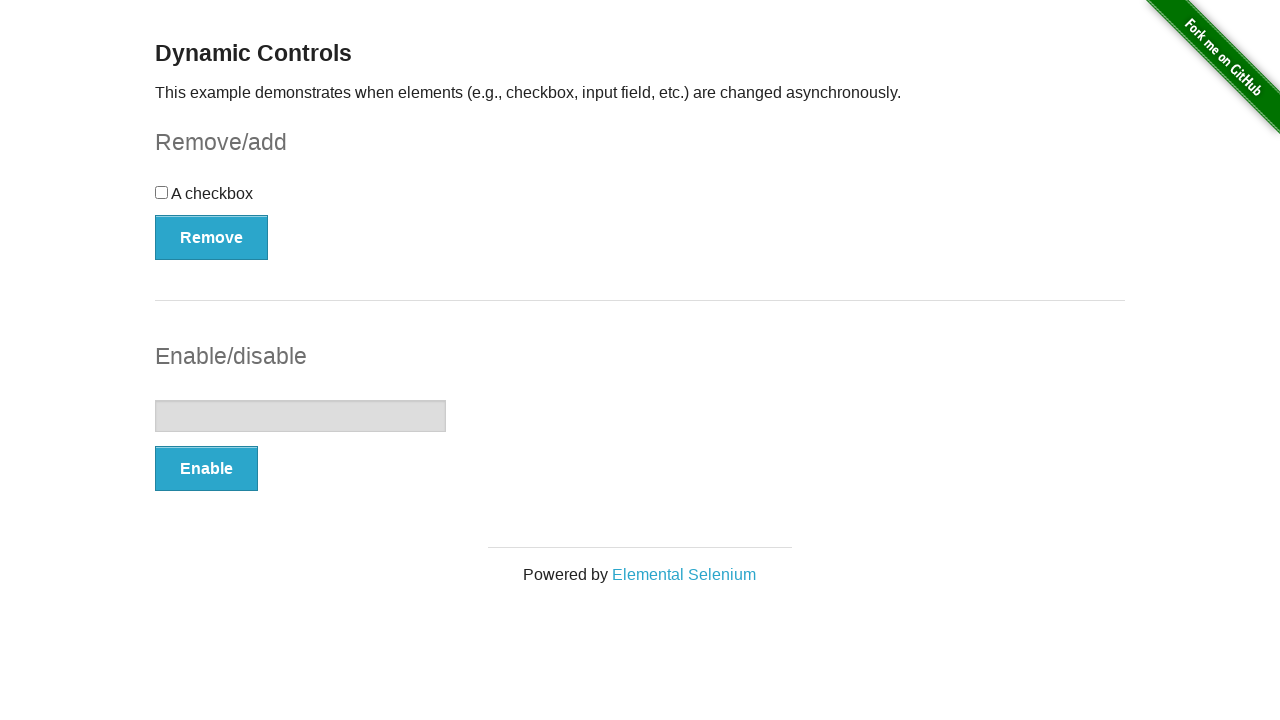

Clicked Remove button to remove checkbox from DOM at (212, 237) on xpath=//button[text()='Remove']
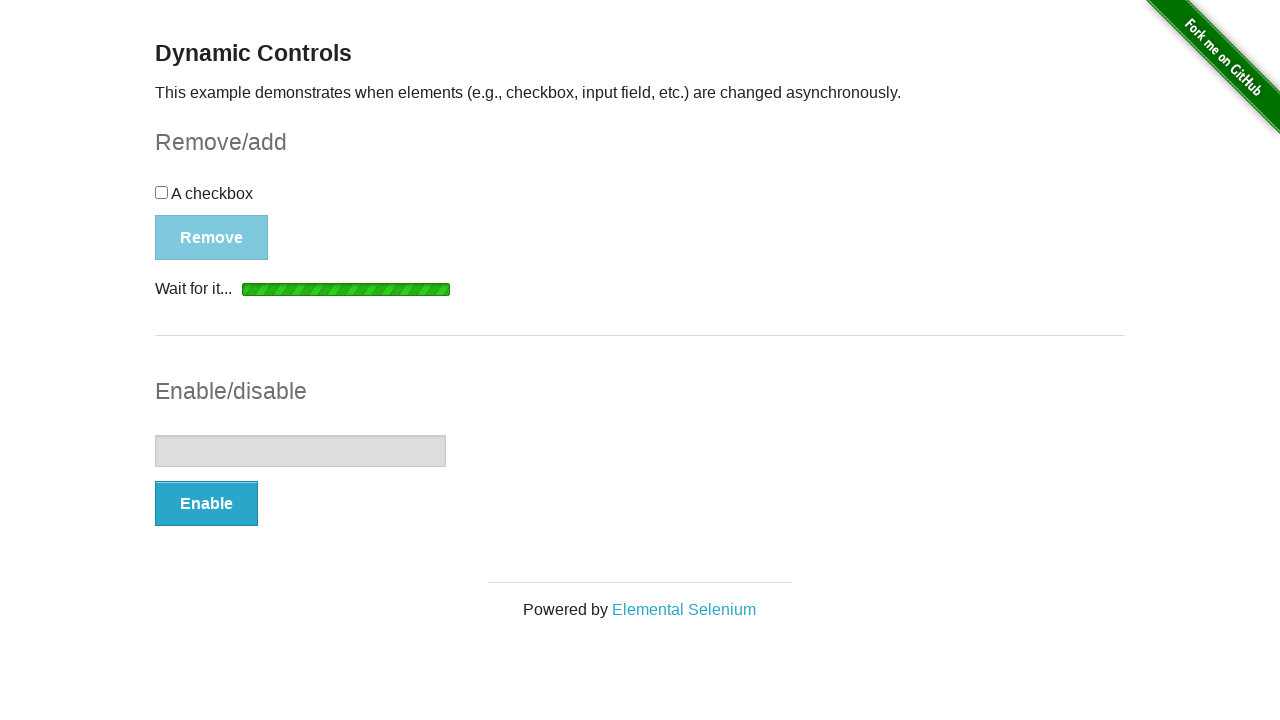

Checkbox element detached from DOM
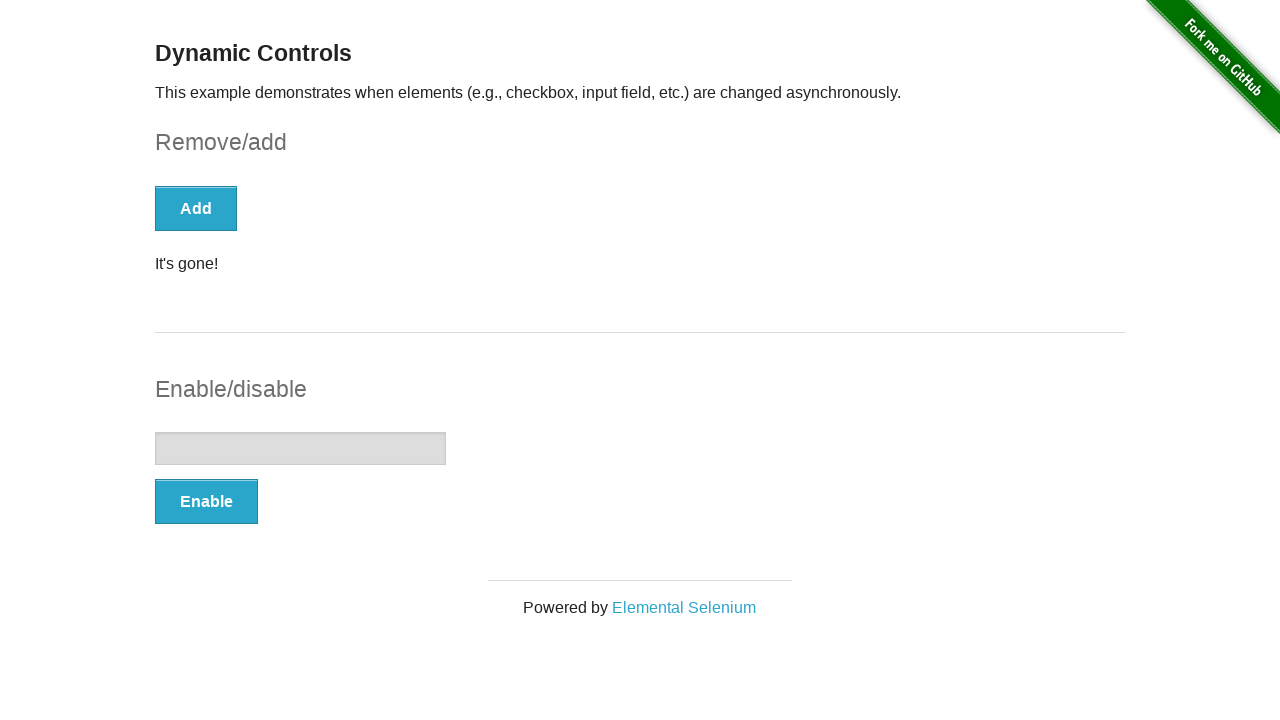

Page refreshed
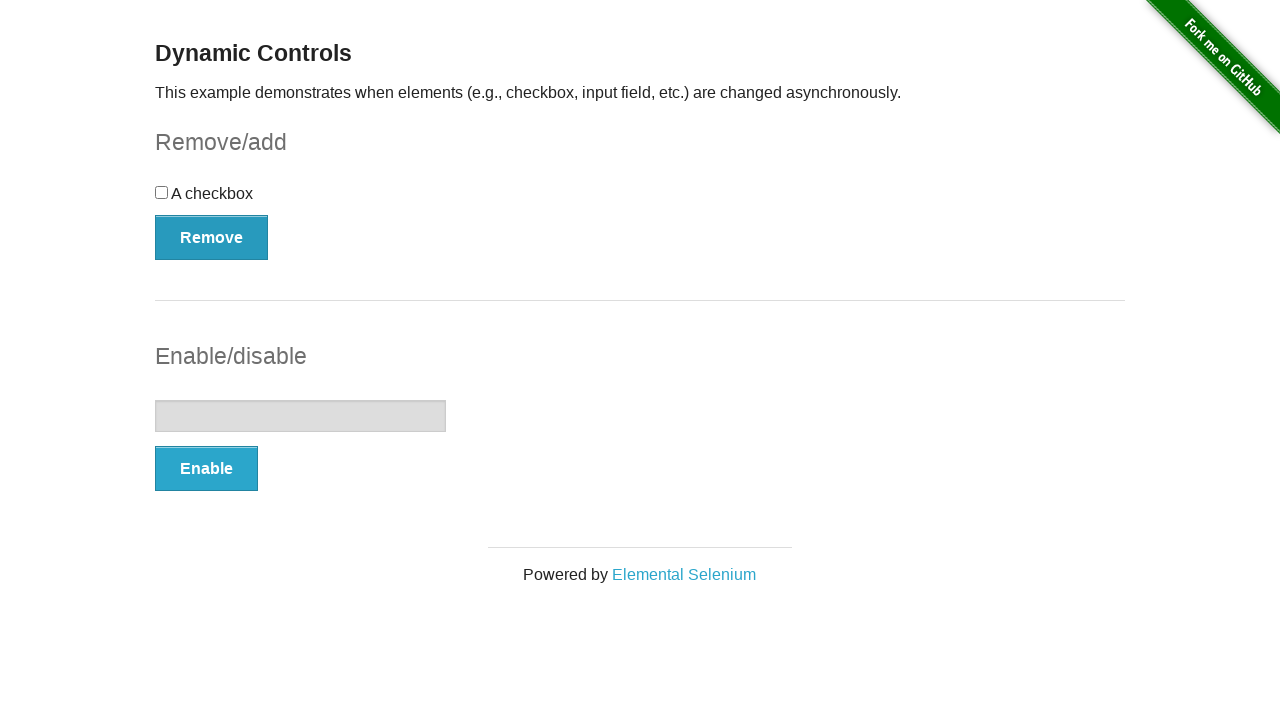

Re-located checkbox element after page refresh
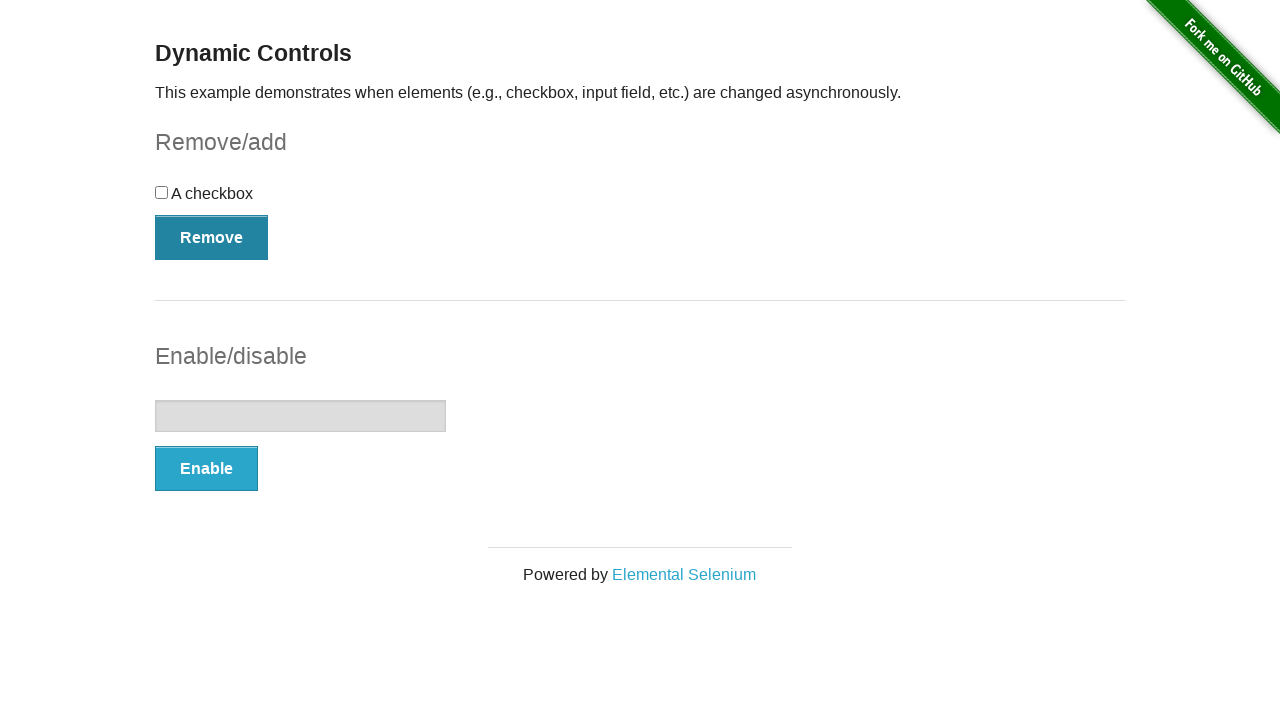

Checkbox element is visible again after page refresh
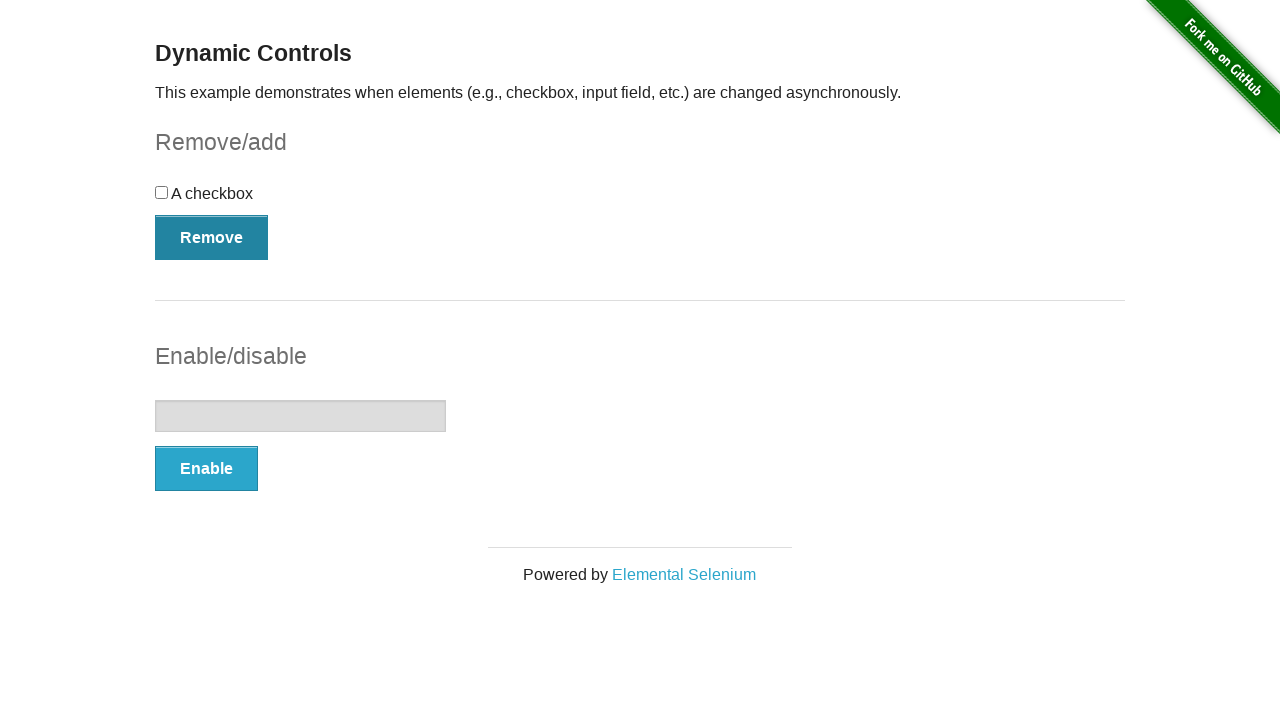

Verified checkbox is visible after page refresh
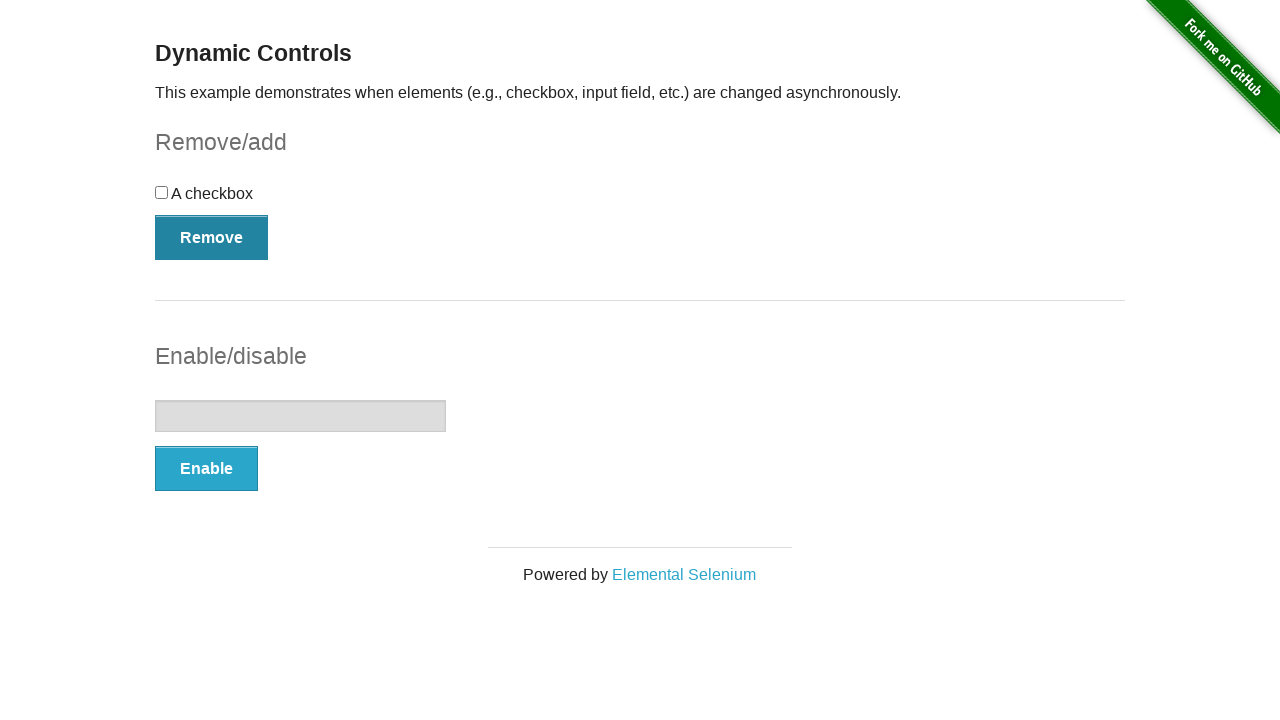

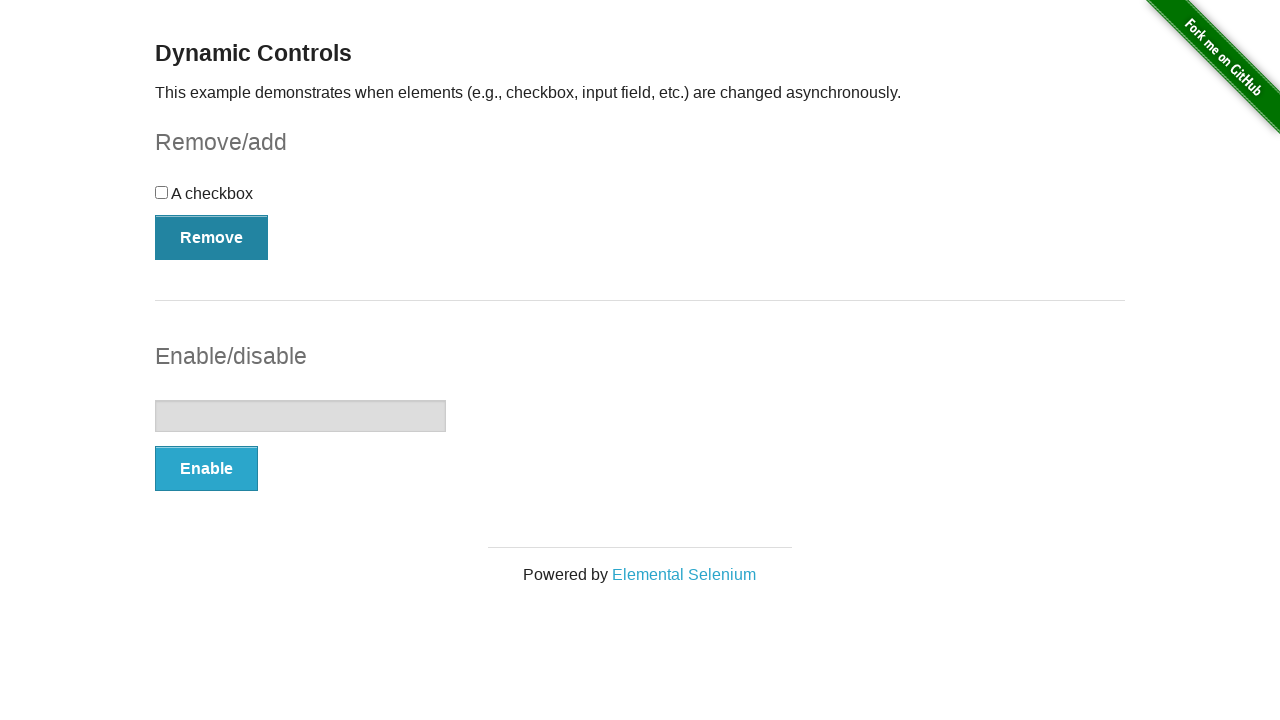